Tests calculator addition functionality by clicking 5 + 3 and verifying the result equals 8

Starting URL: https://testpages.eviltester.com/styled/apps/calculator.html

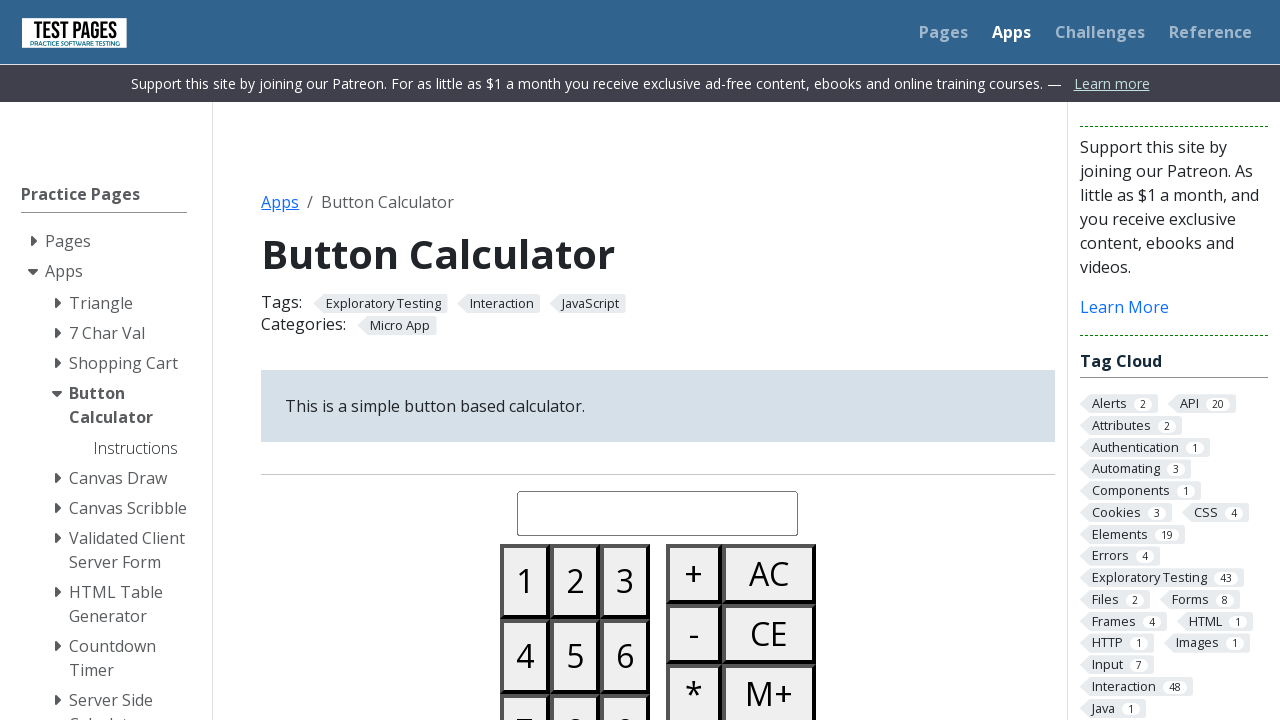

Clicked button 5 at (575, 656) on #button05
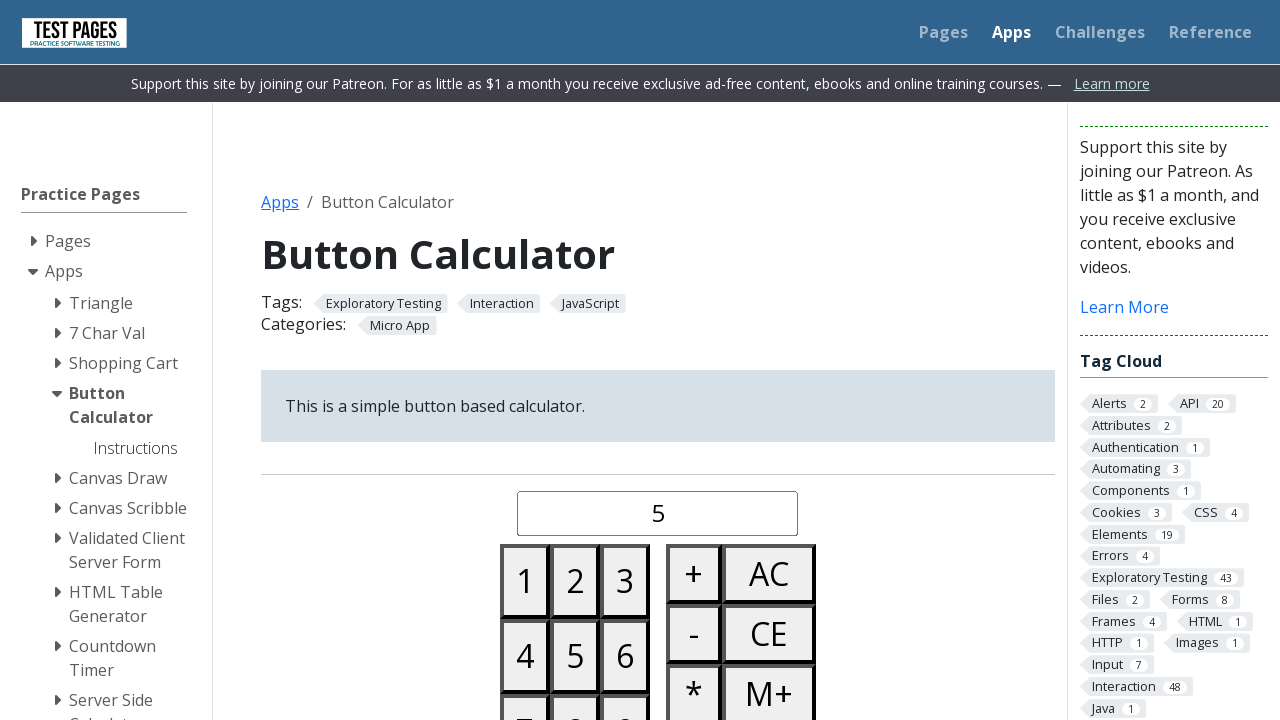

Clicked plus button at (694, 574) on #buttonplus
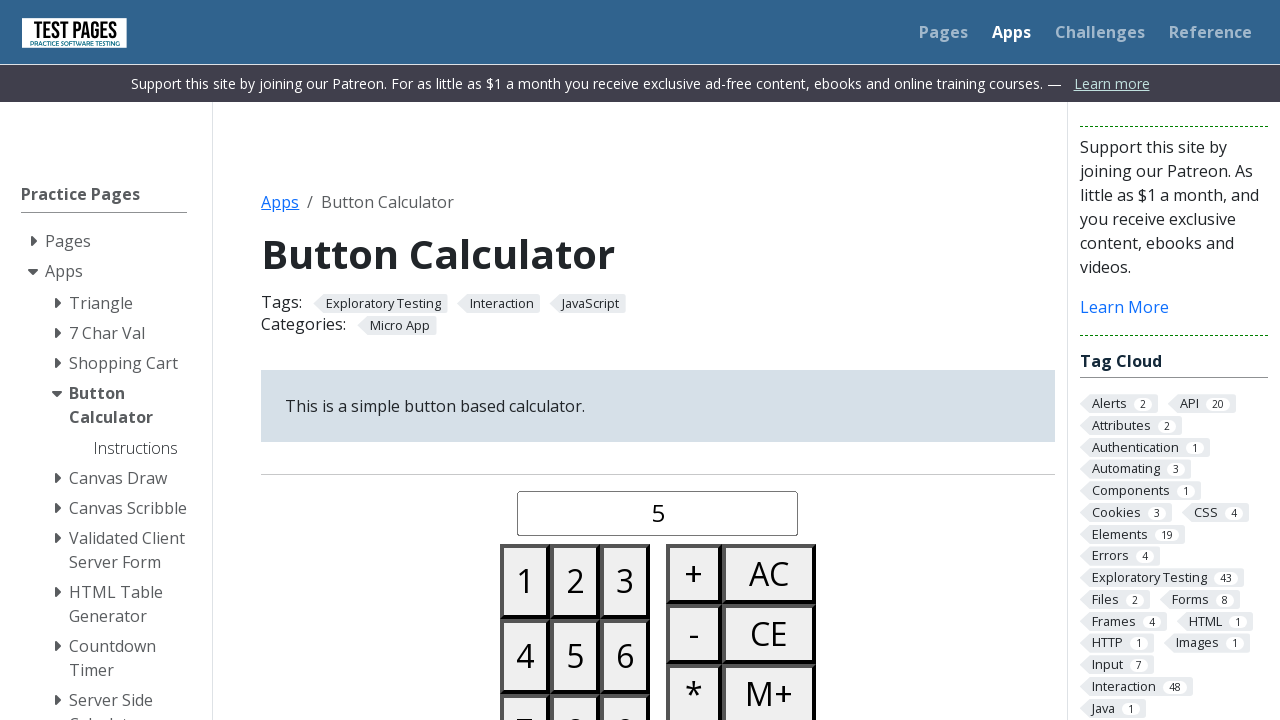

Clicked button 3 at (625, 581) on #button03
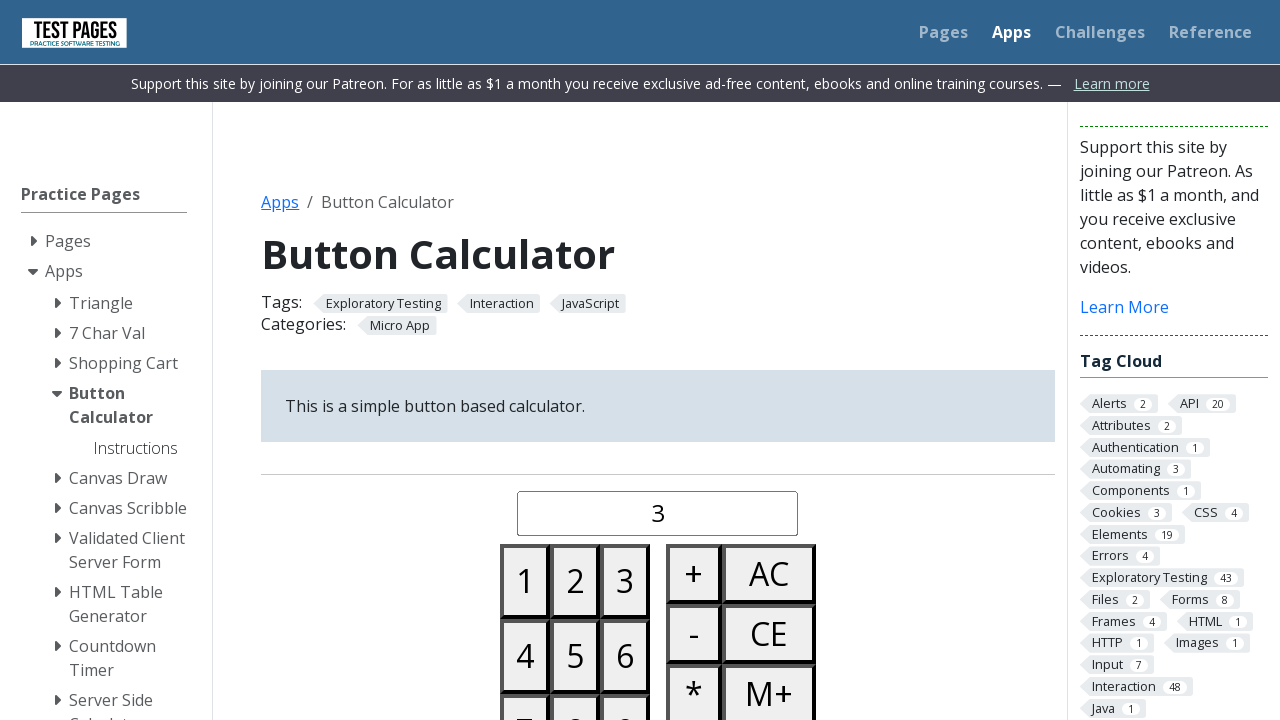

Clicked equals button at (694, 360) on #buttonequals
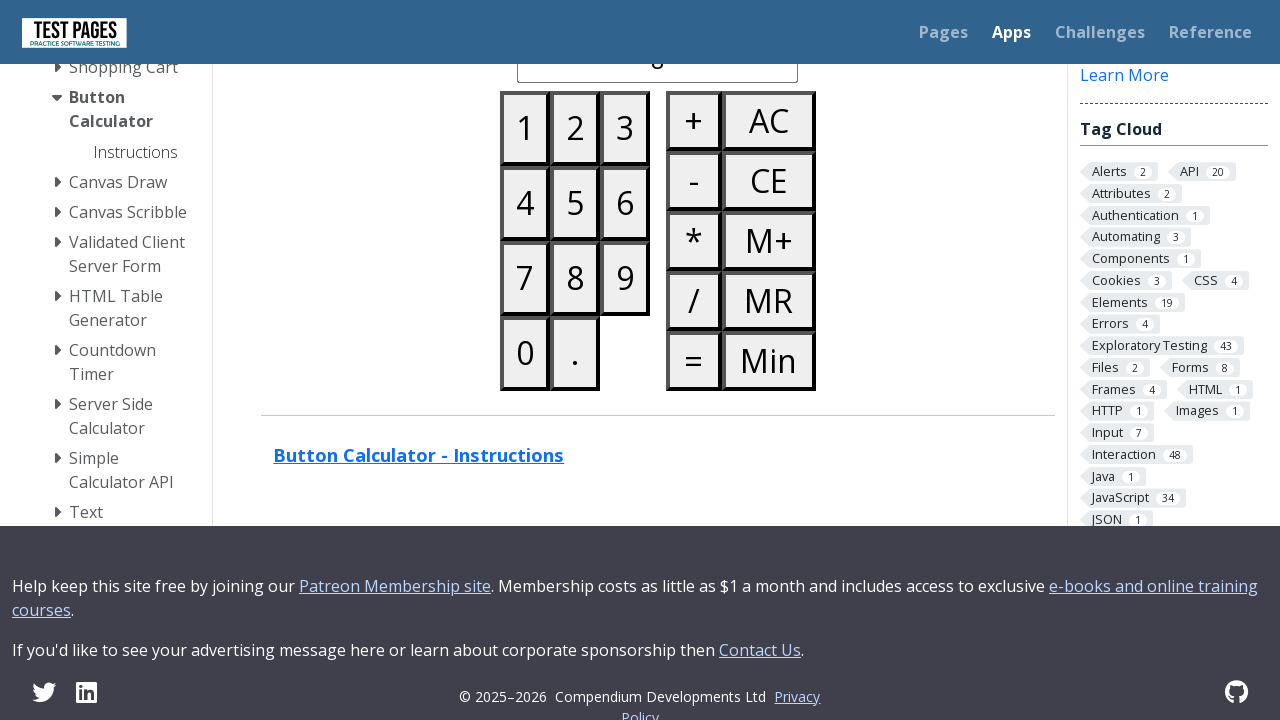

Verified calculator result equals 8
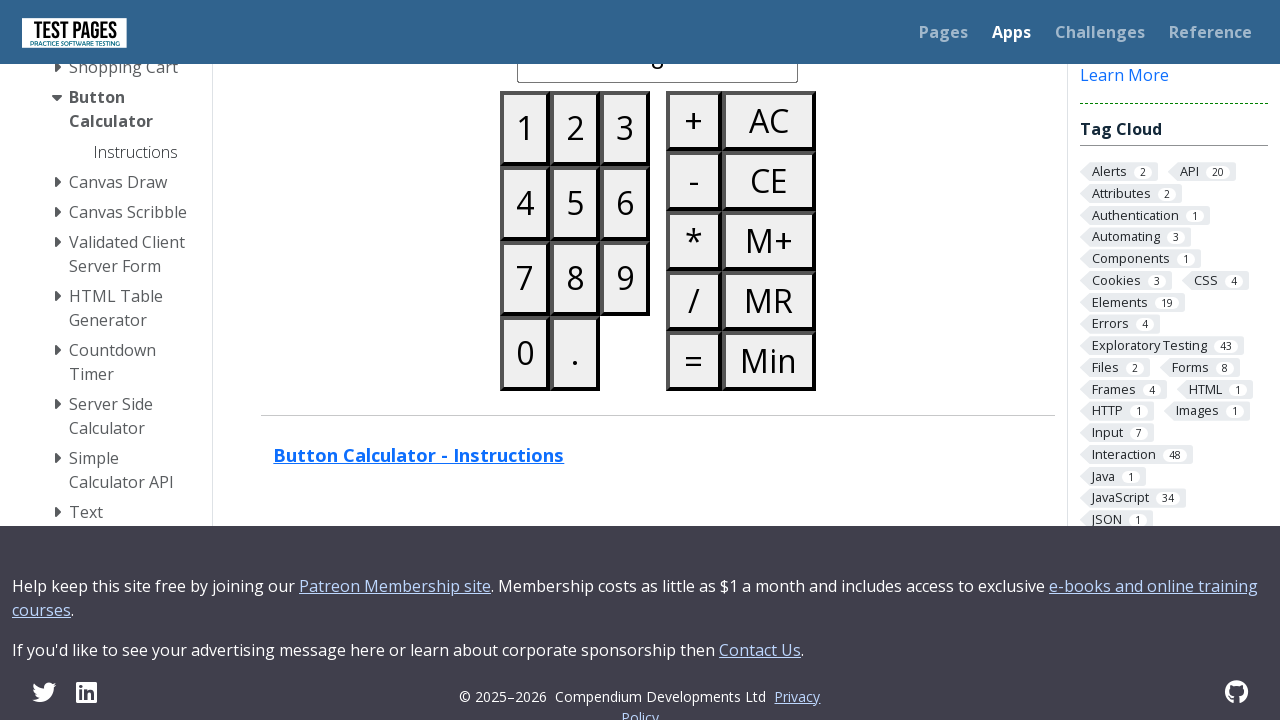

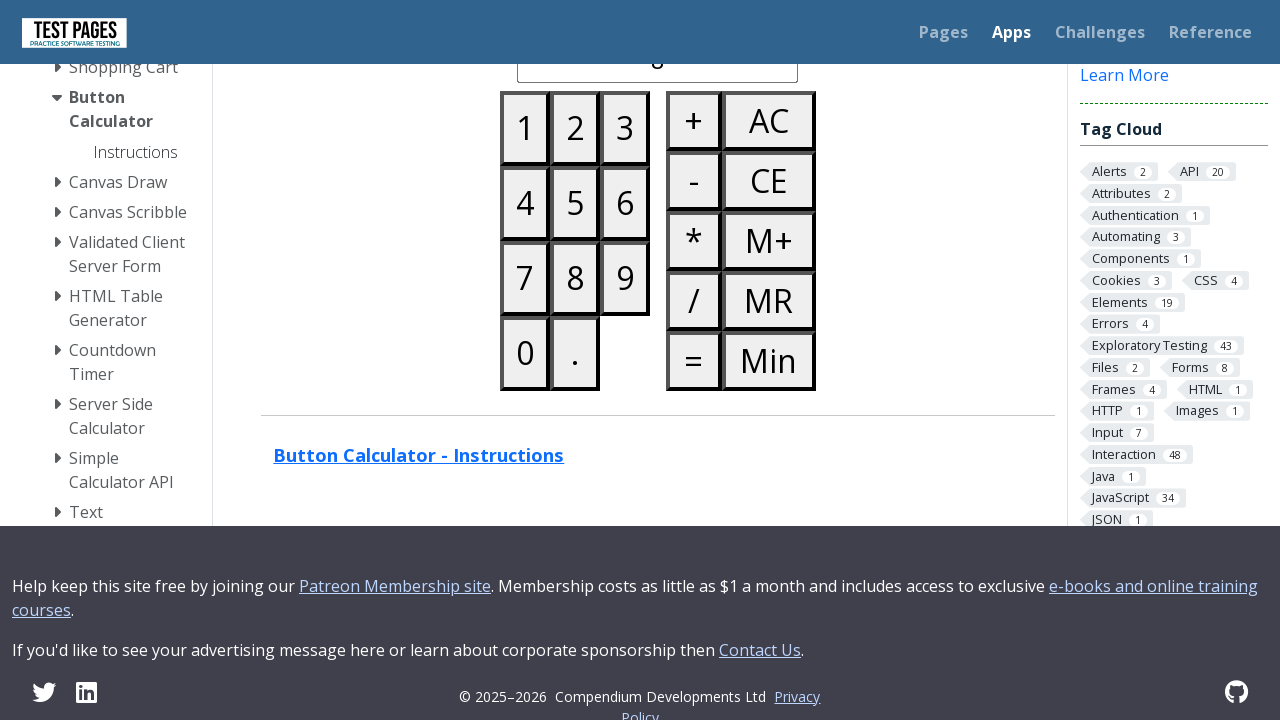